Tests SSL certificate verification by entering a URL into the SSL Shopper checker tool and verifying the certificate information is displayed

Starting URL: https://www.sslshopper.com/ssl-checker.html#hostname=

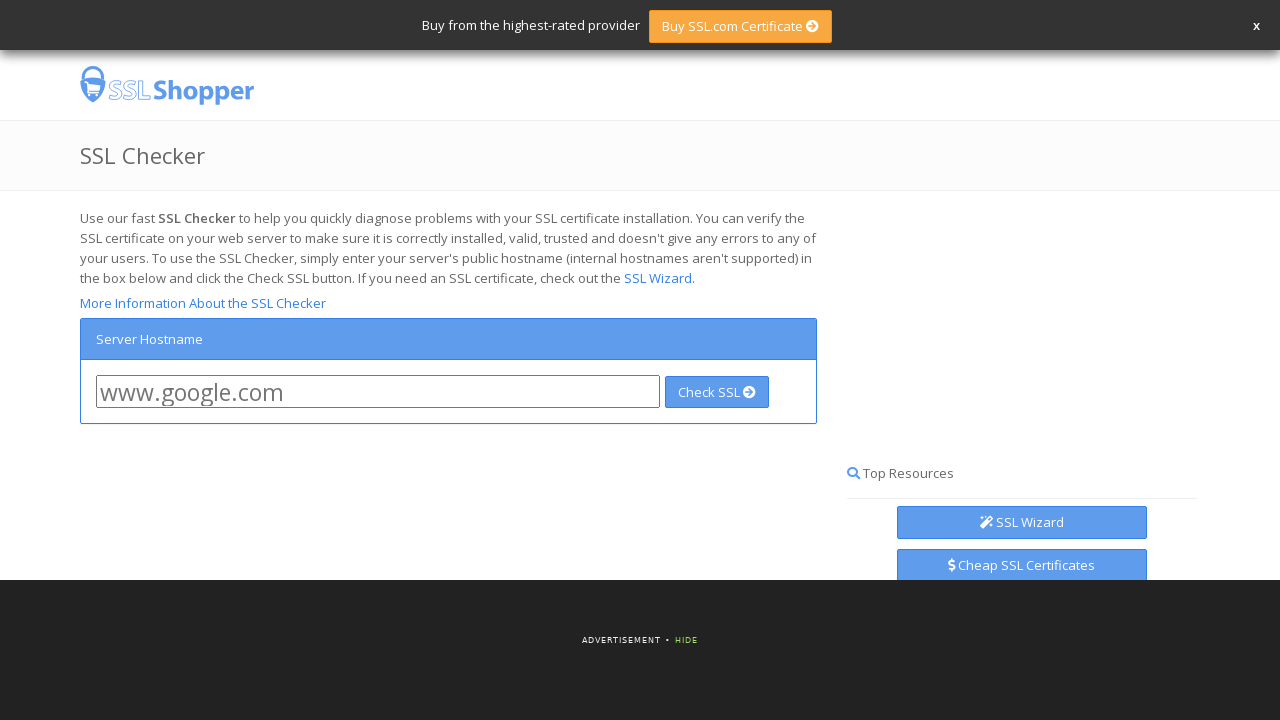

Entered NASA URL into hostname field on #hostname
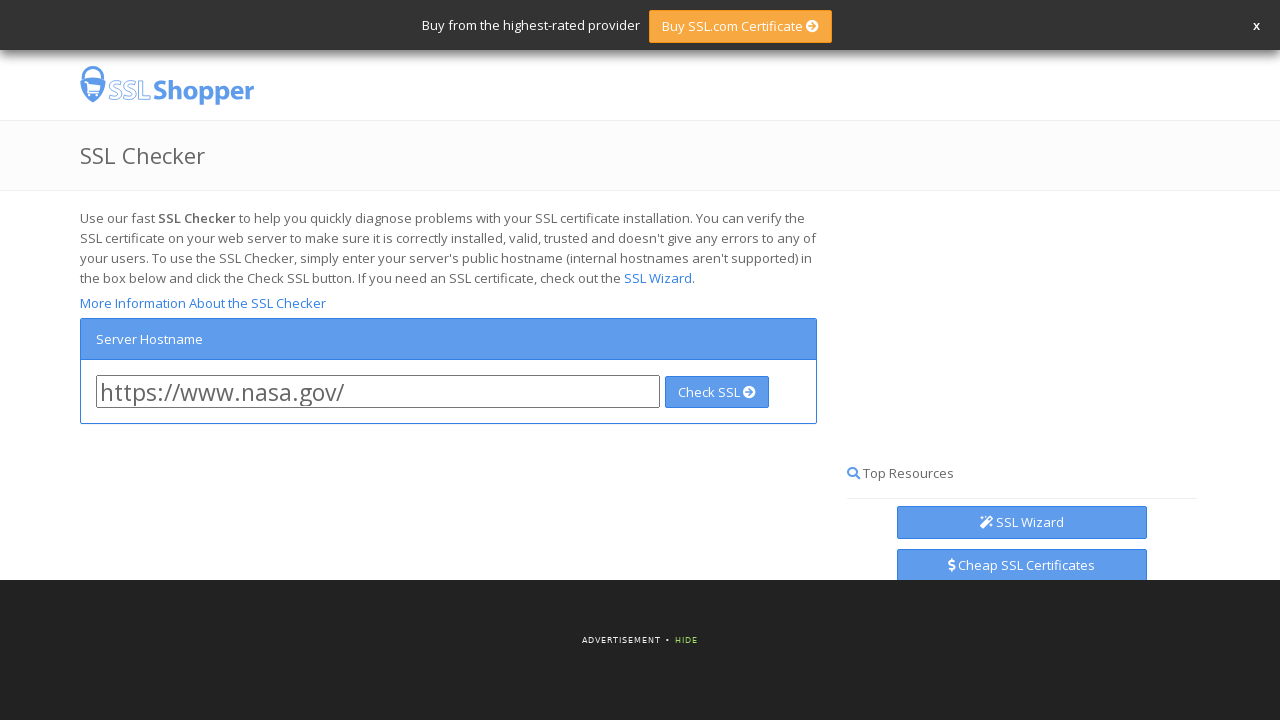

Clicked check button to verify SSL certificate at (717, 392) on #checkButton
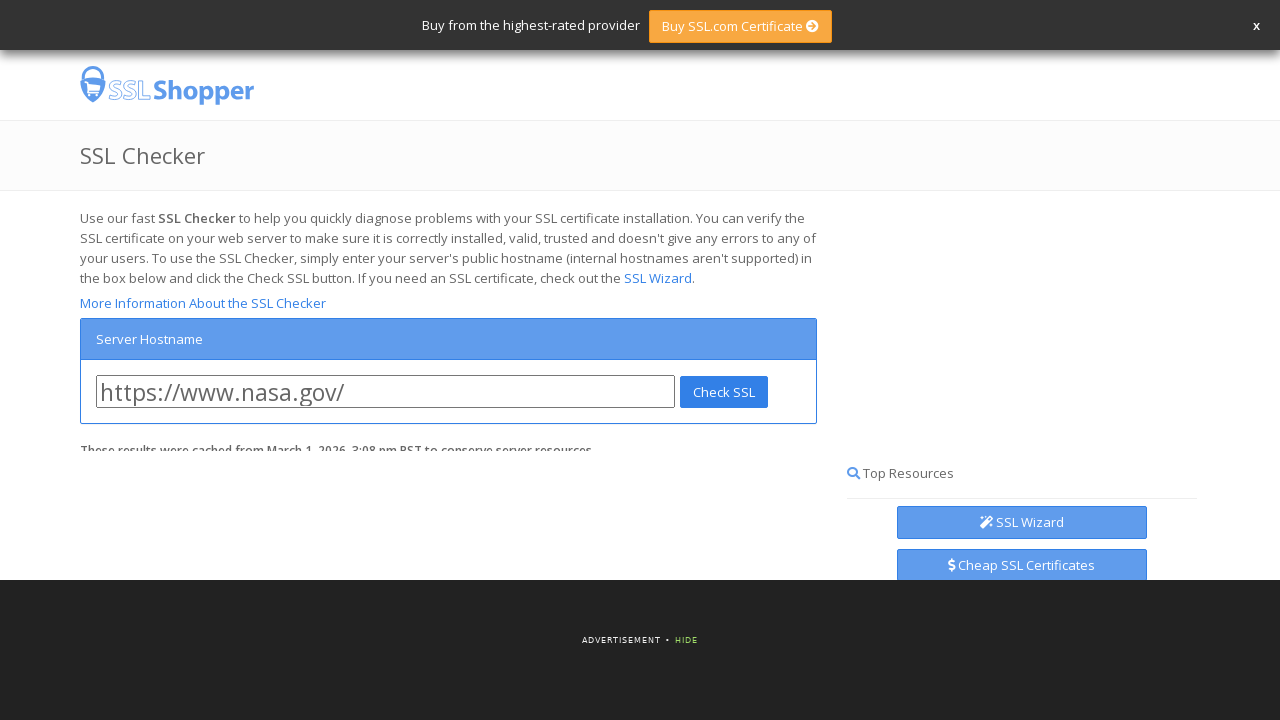

SSL certificate information loaded and displayed
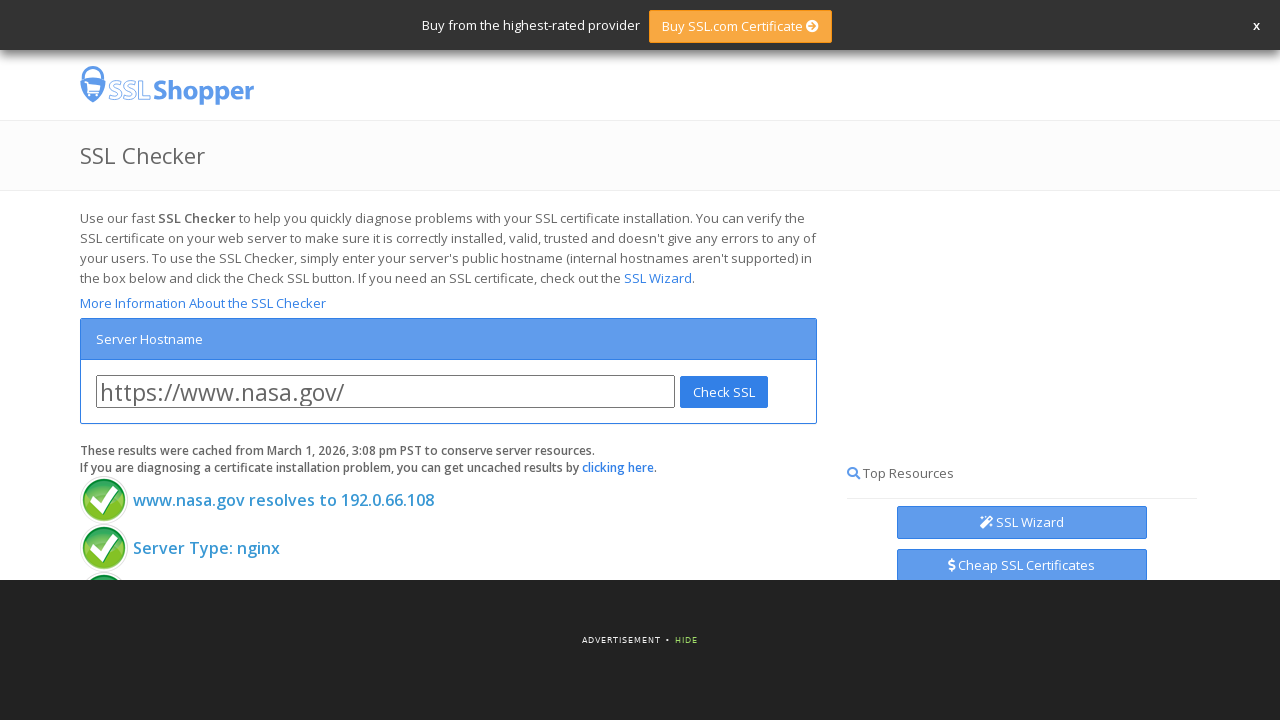

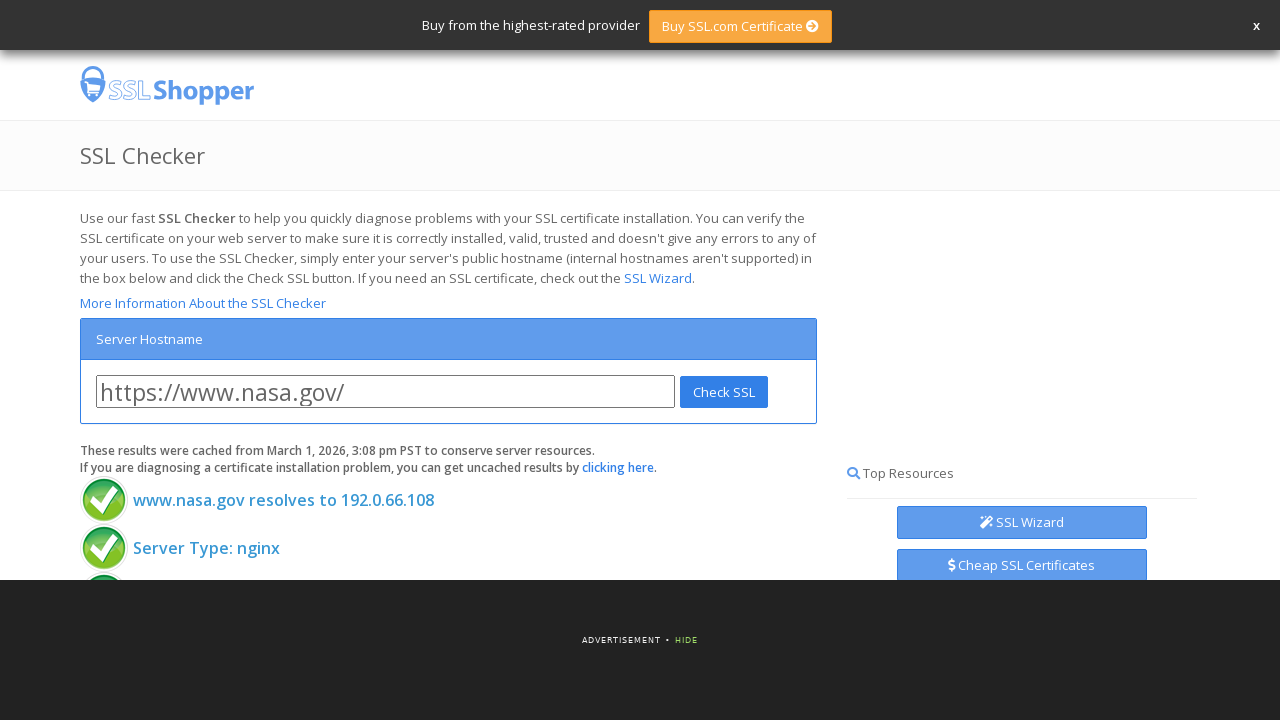